Opens the Sport Express cybersport news page and verifies the presence of the "Техно. Новости" heading element

Starting URL: https://m.sport-express.ru/cybersport/news/

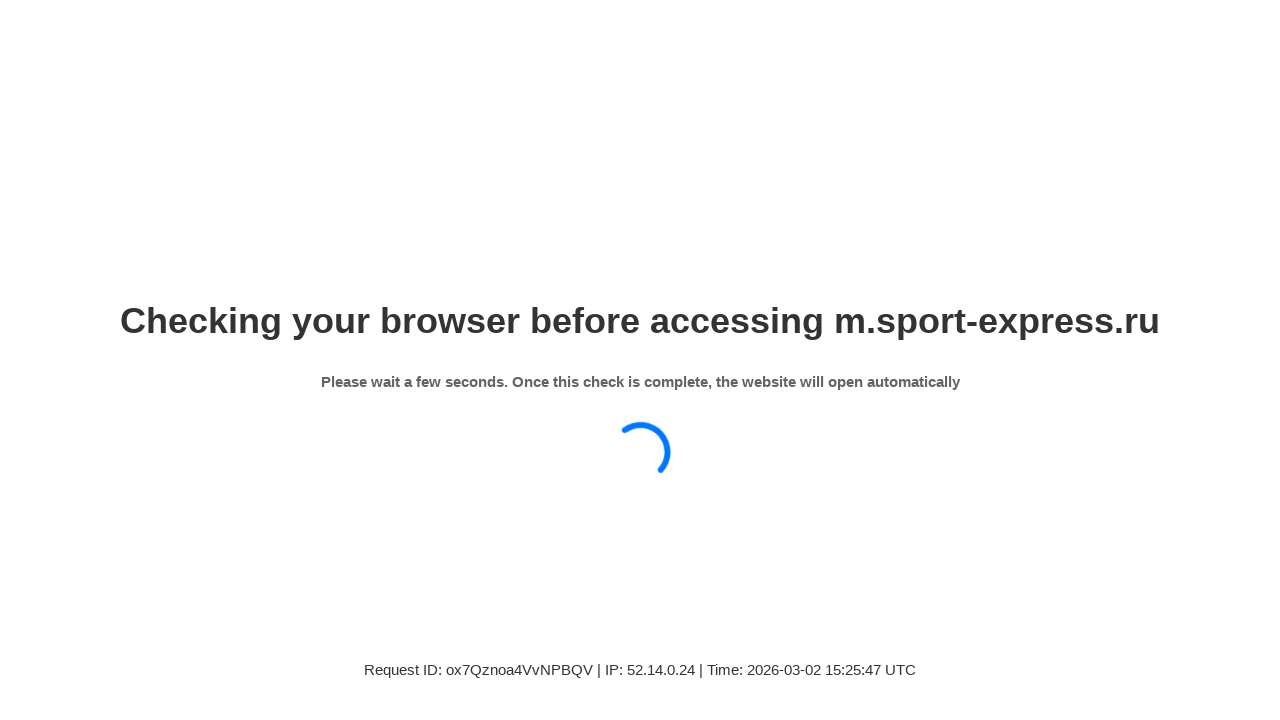

Waited for page to fully load (networkidle state)
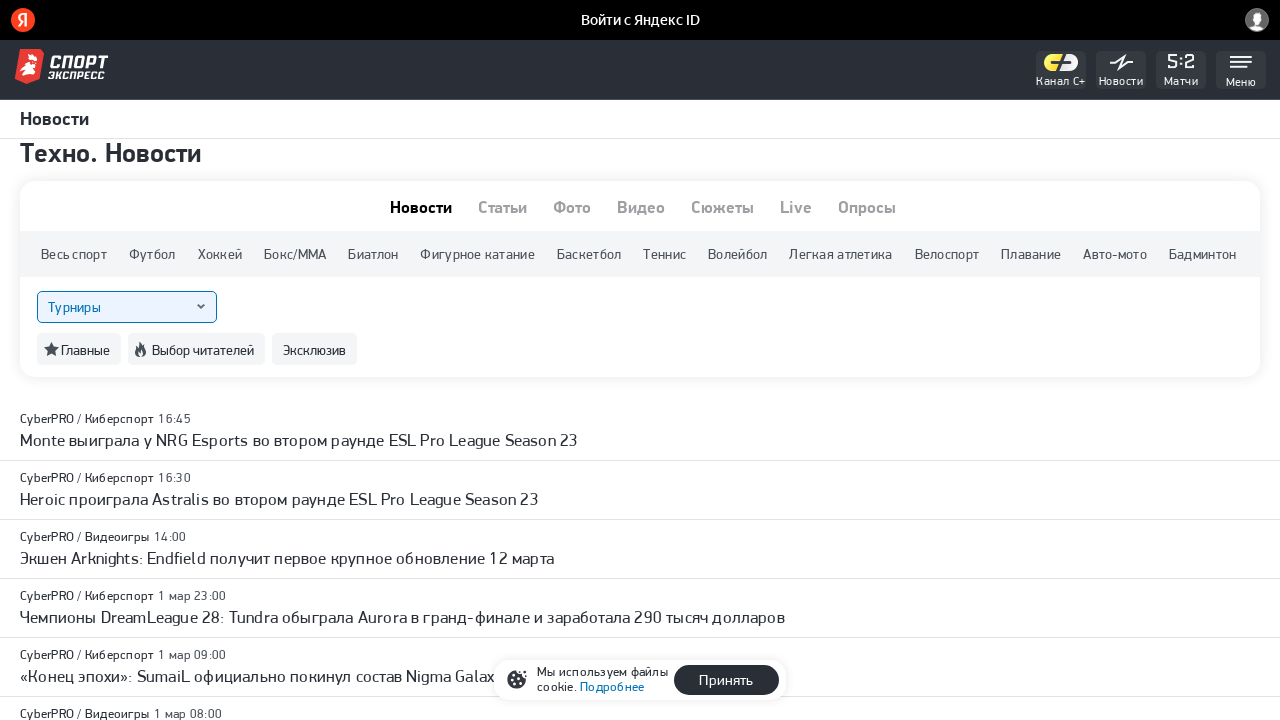

Verified presence of 'Техно. Новости' heading element
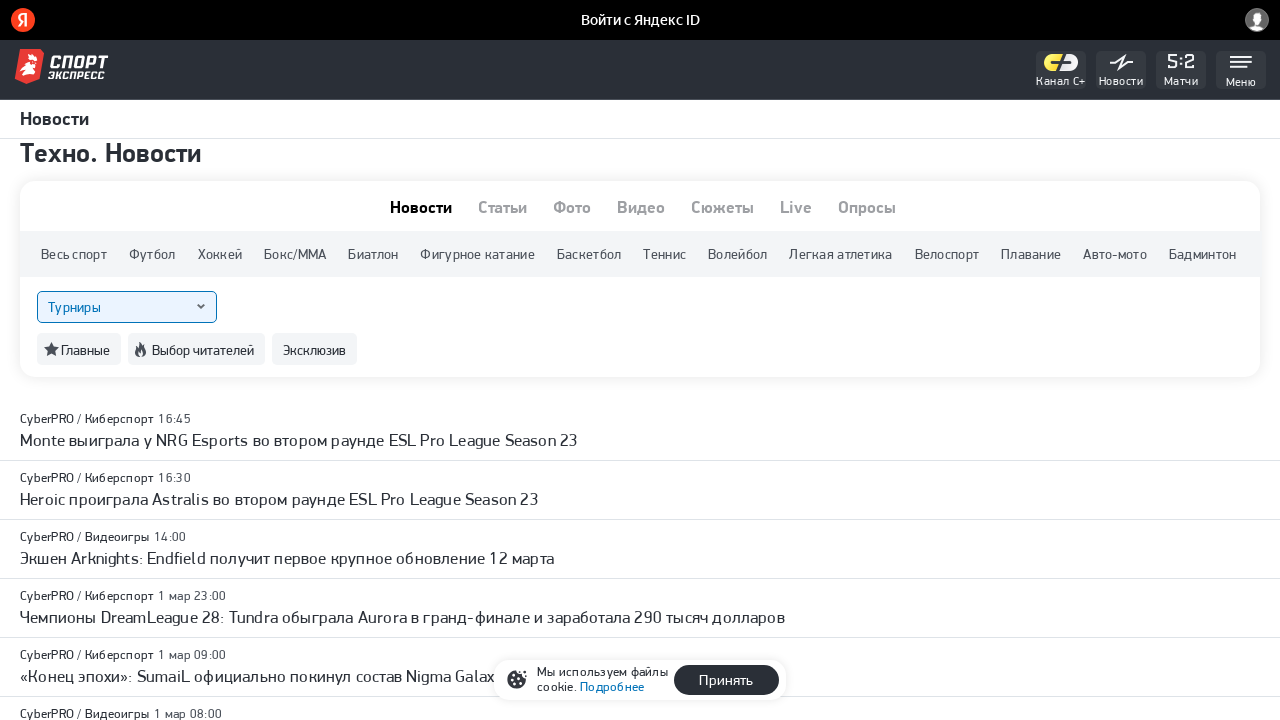

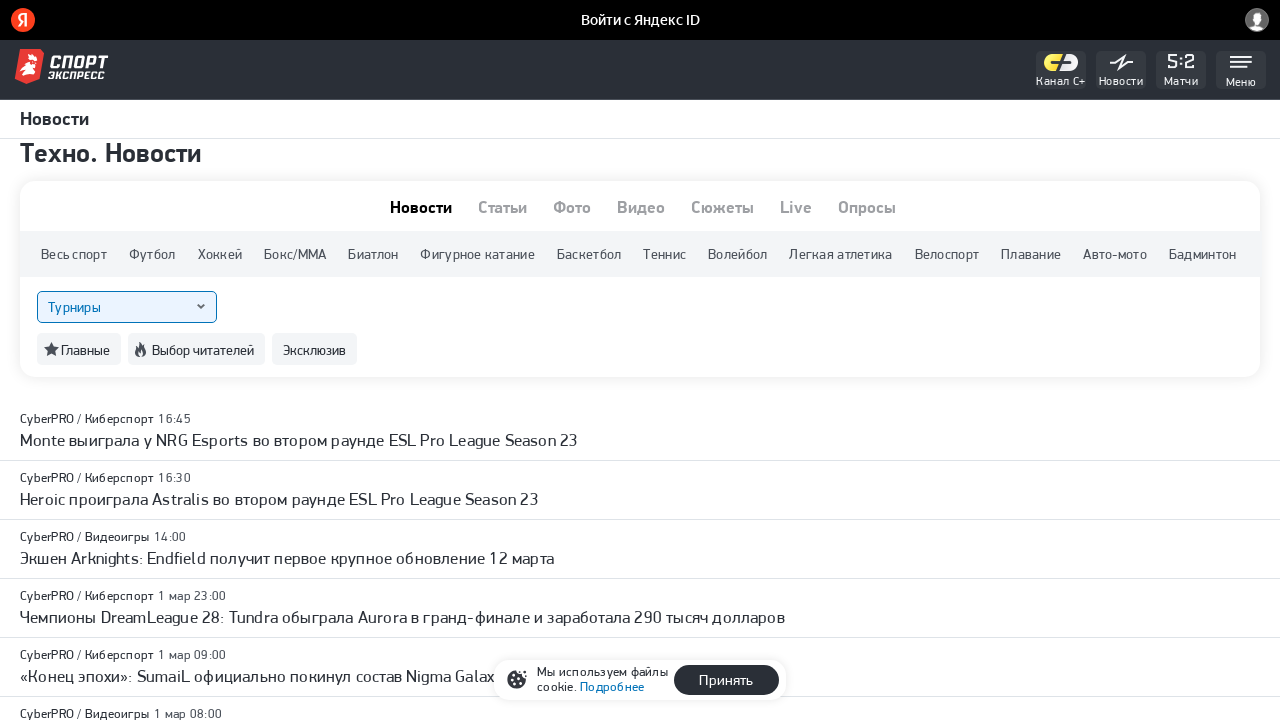